Simple navigation test that loads the GoDaddy homepage

Starting URL: https://www.godaddy.com

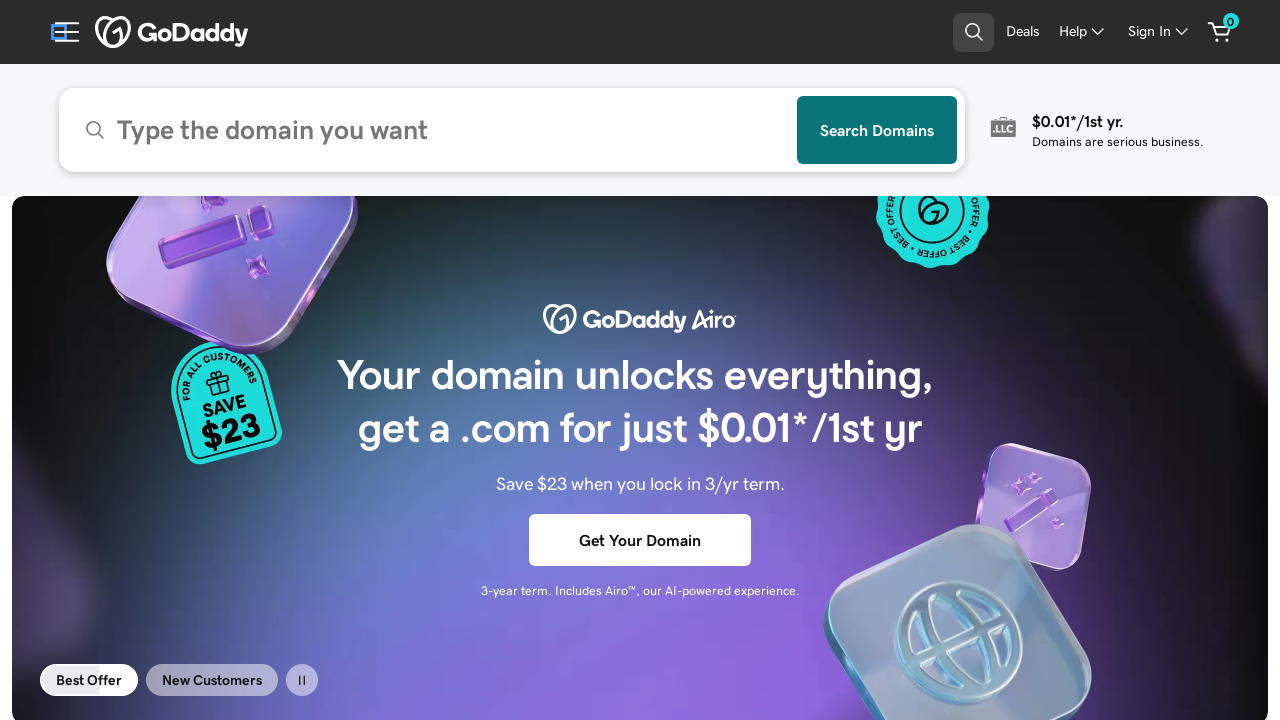

GoDaddy homepage loaded - DOM content ready
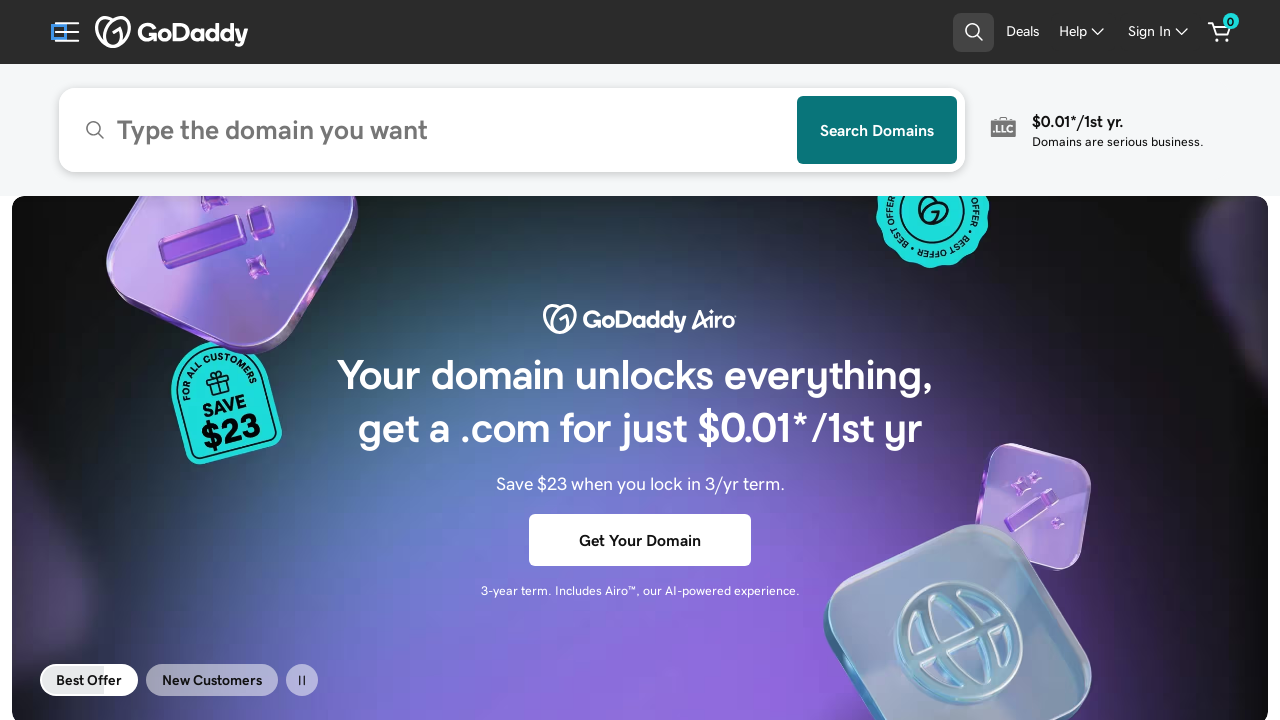

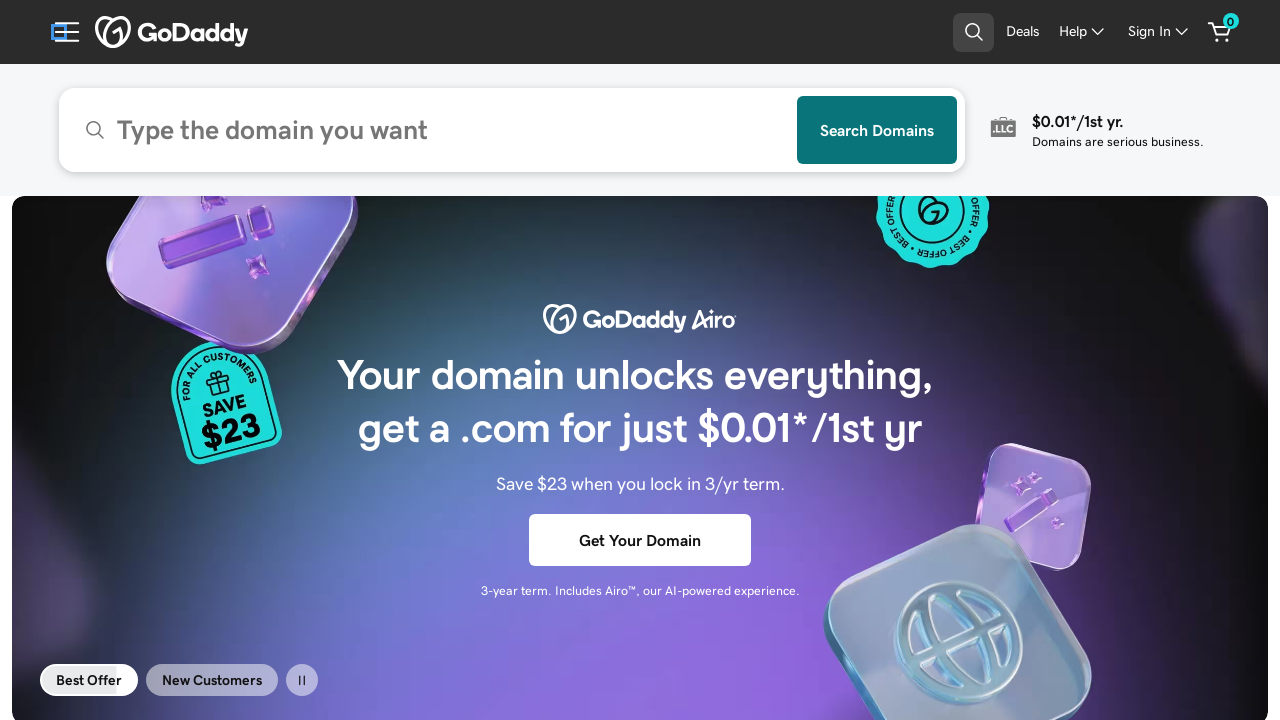